Navigates to a blog page and verifies that links are present within a specific section of the page

Starting URL: http://www.omayo.blogspot.com

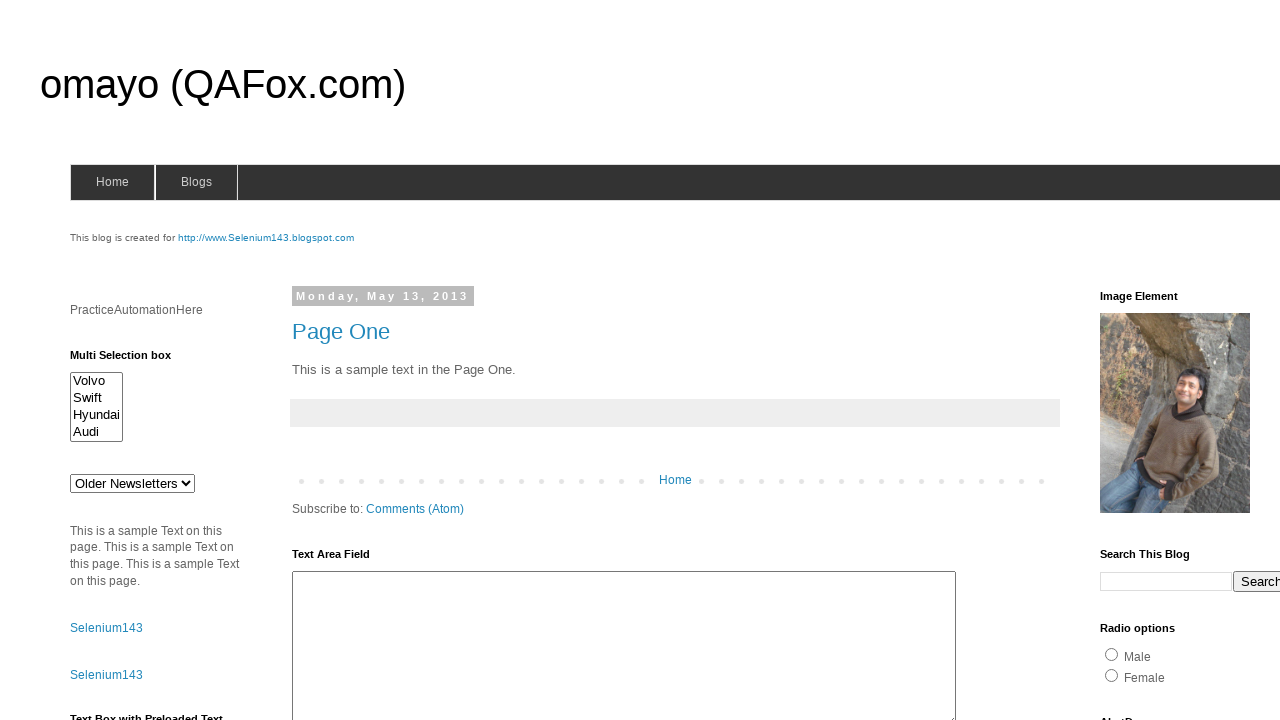

Navigated to blog page at http://www.omayo.blogspot.com
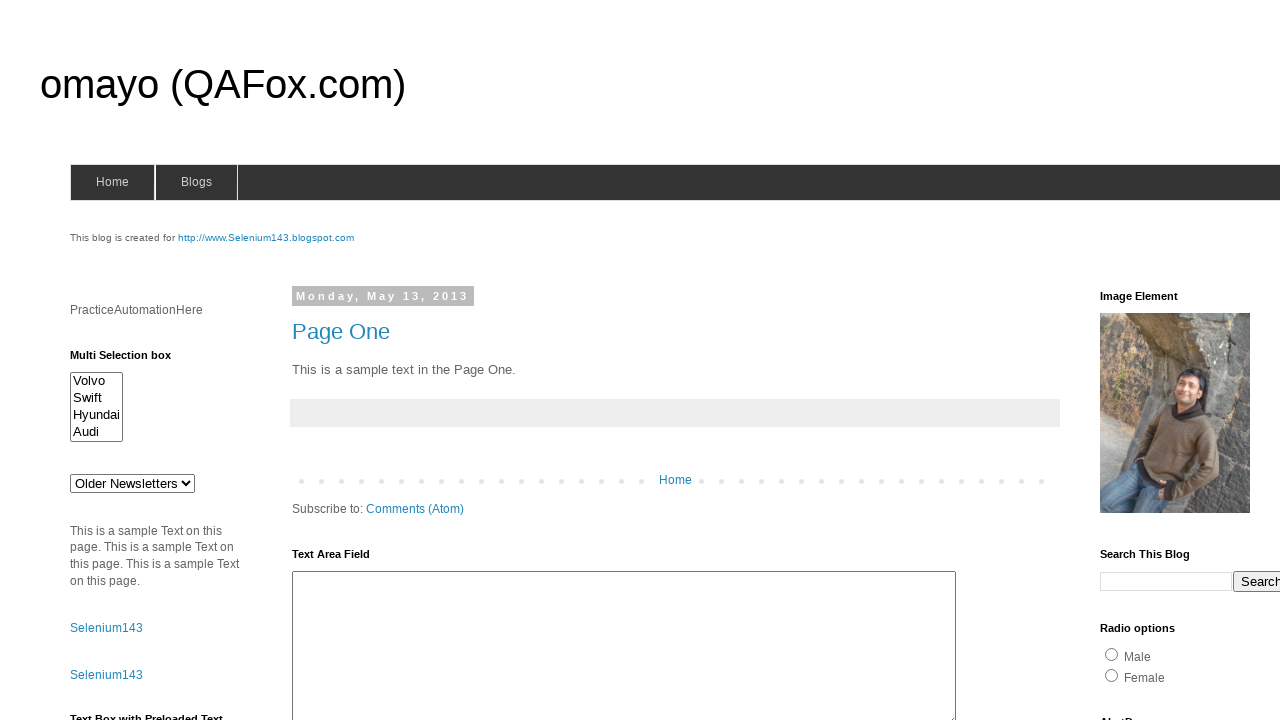

LinkList1 section loaded and selector found
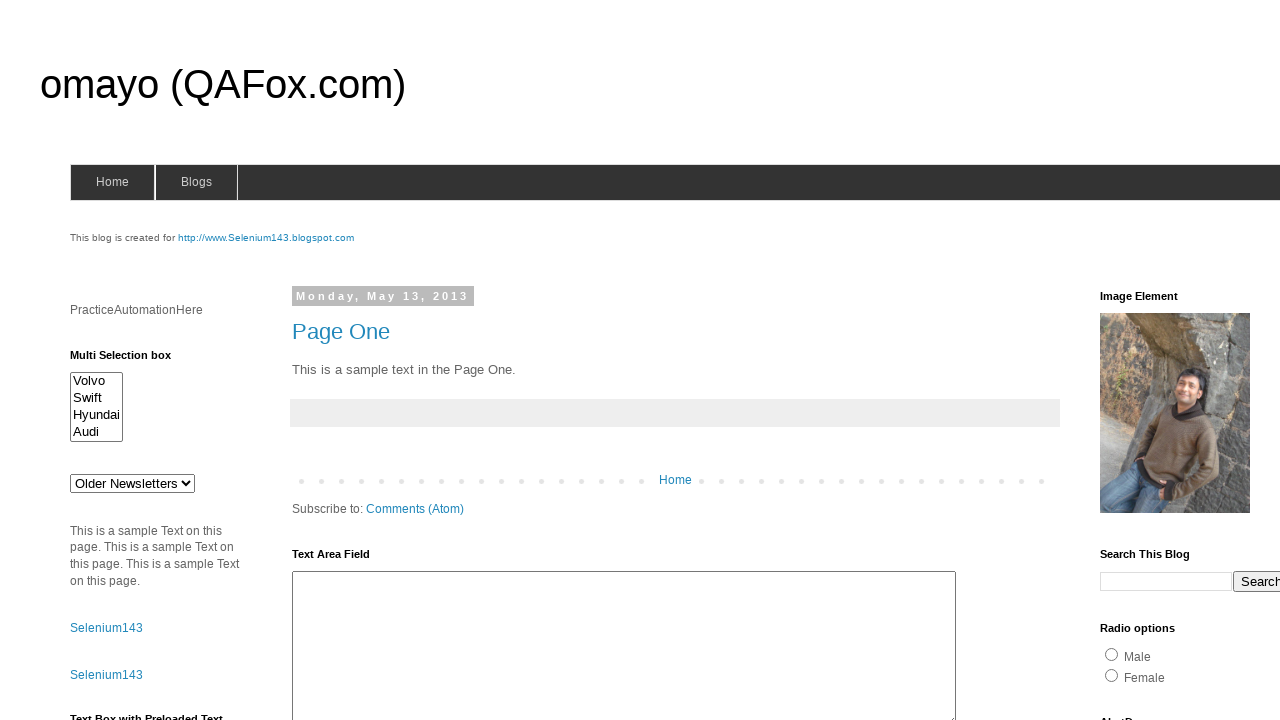

Found 5 links in the LinkList1 section
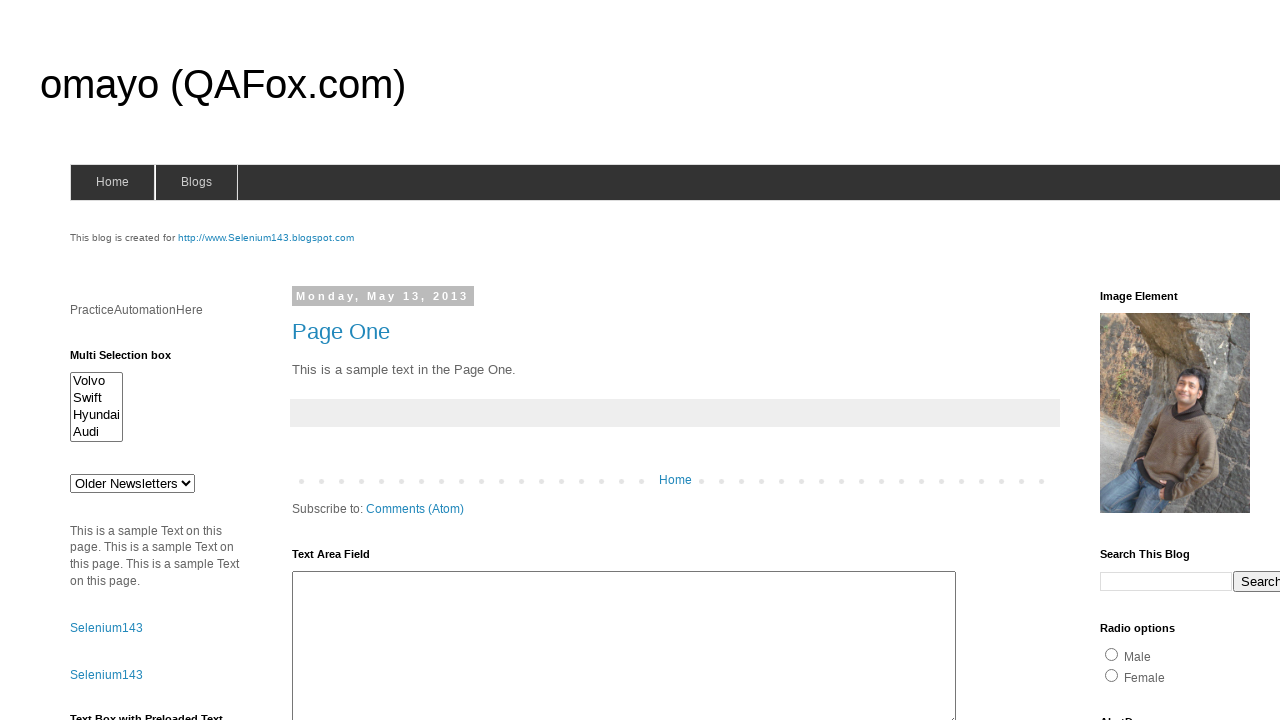

Scrolled LinkList1 section into view
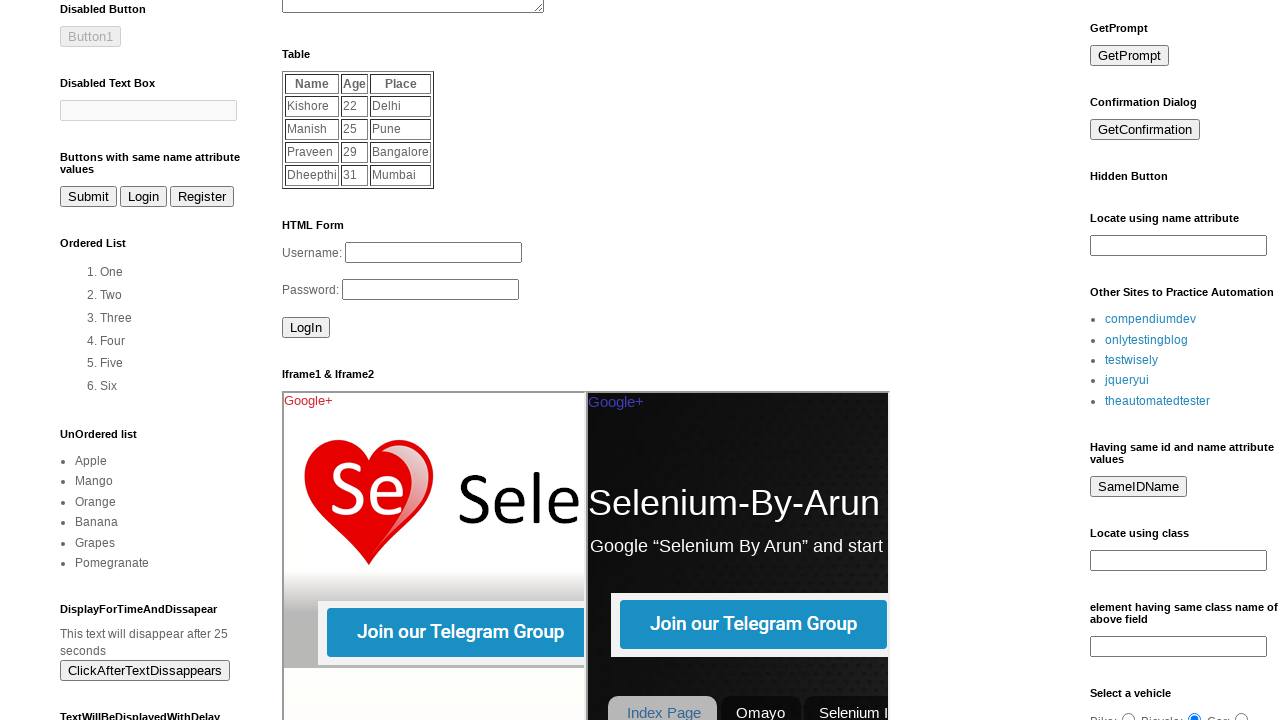

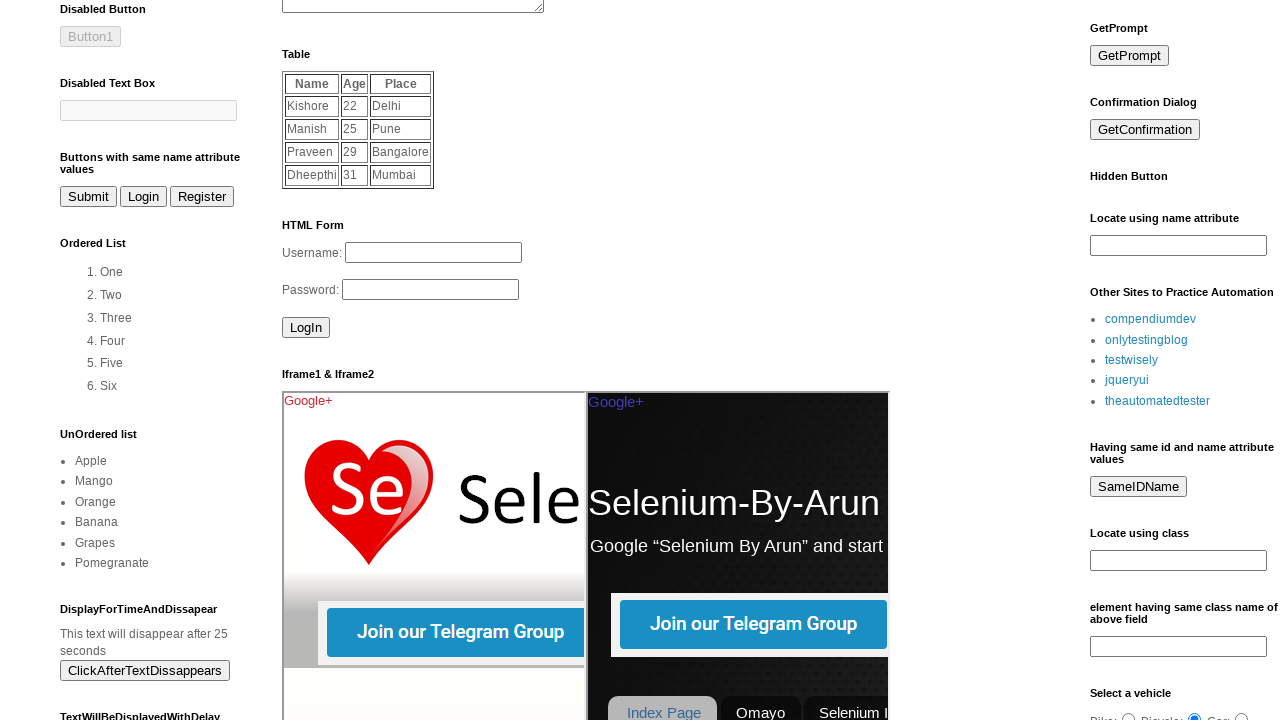